Tests checkbox functionality by selecting a checkbox, submitting the form, and verifying the result

Starting URL: https://www.qa-practice.com/elements/checkbox/single_checkbox

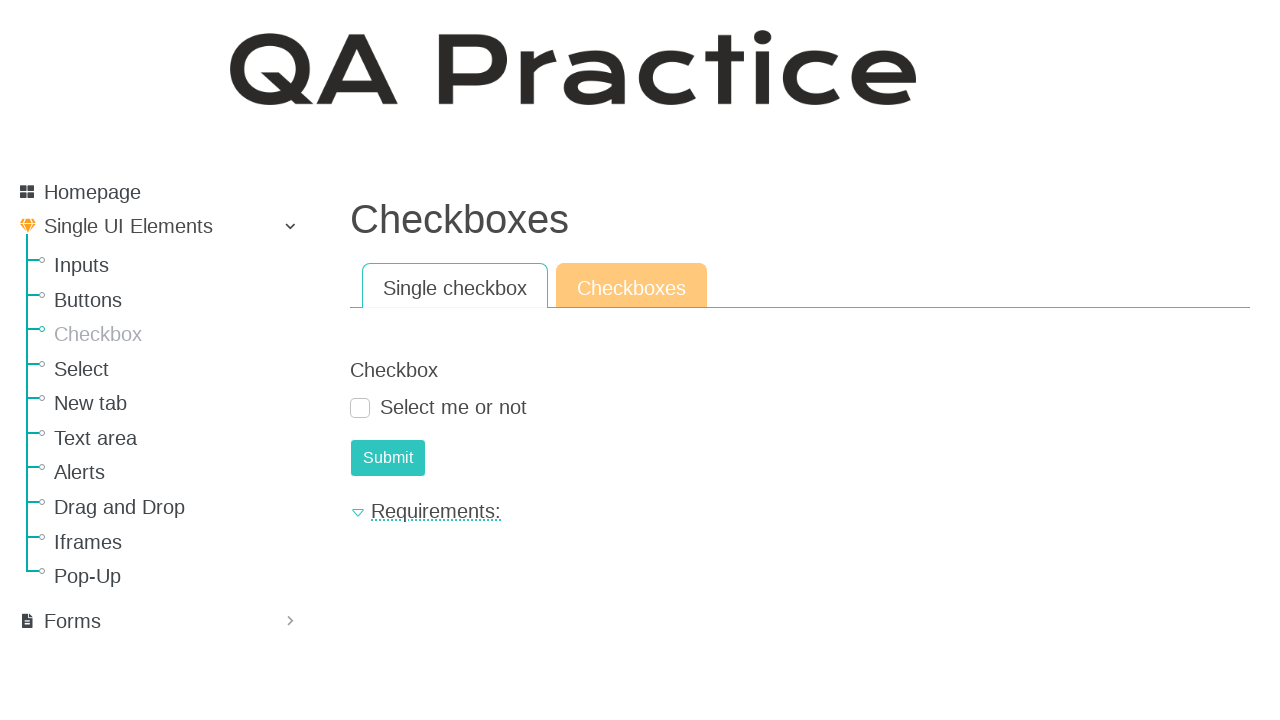

Clicked the checkbox to select it at (360, 408) on #id_checkbox_0
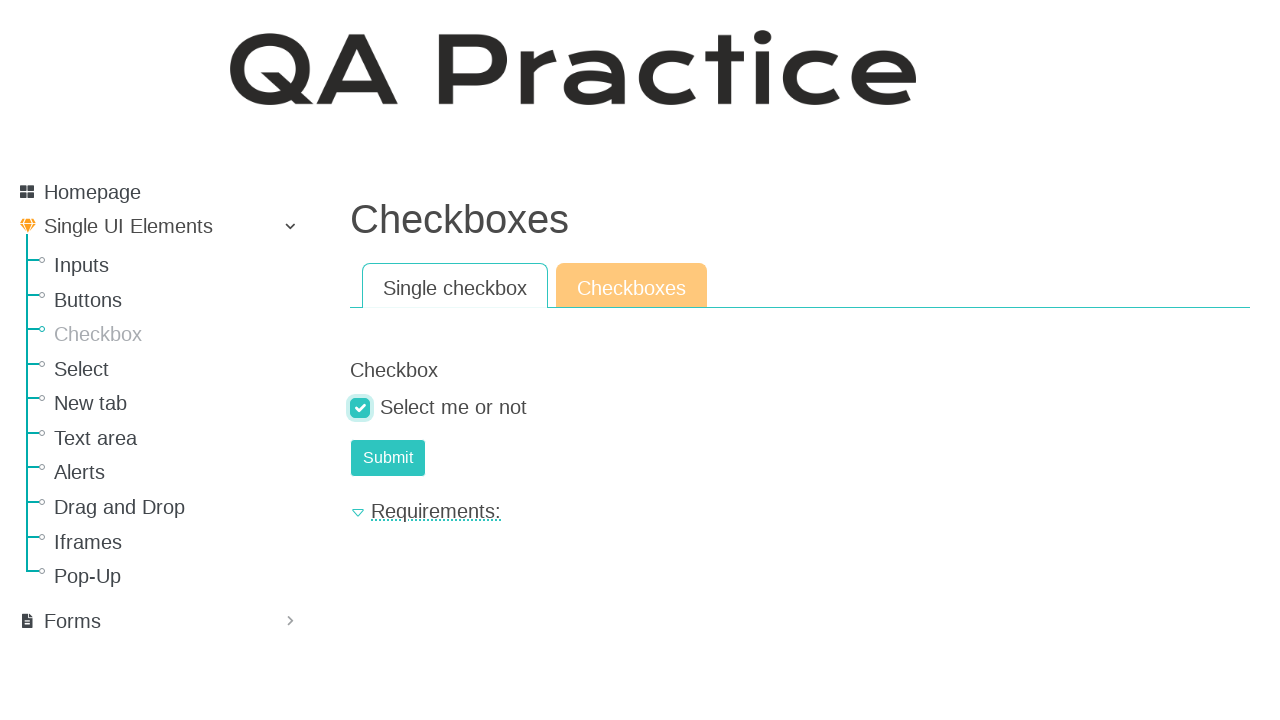

Clicked the submit button to submit the form at (388, 458) on #submit-id-submit
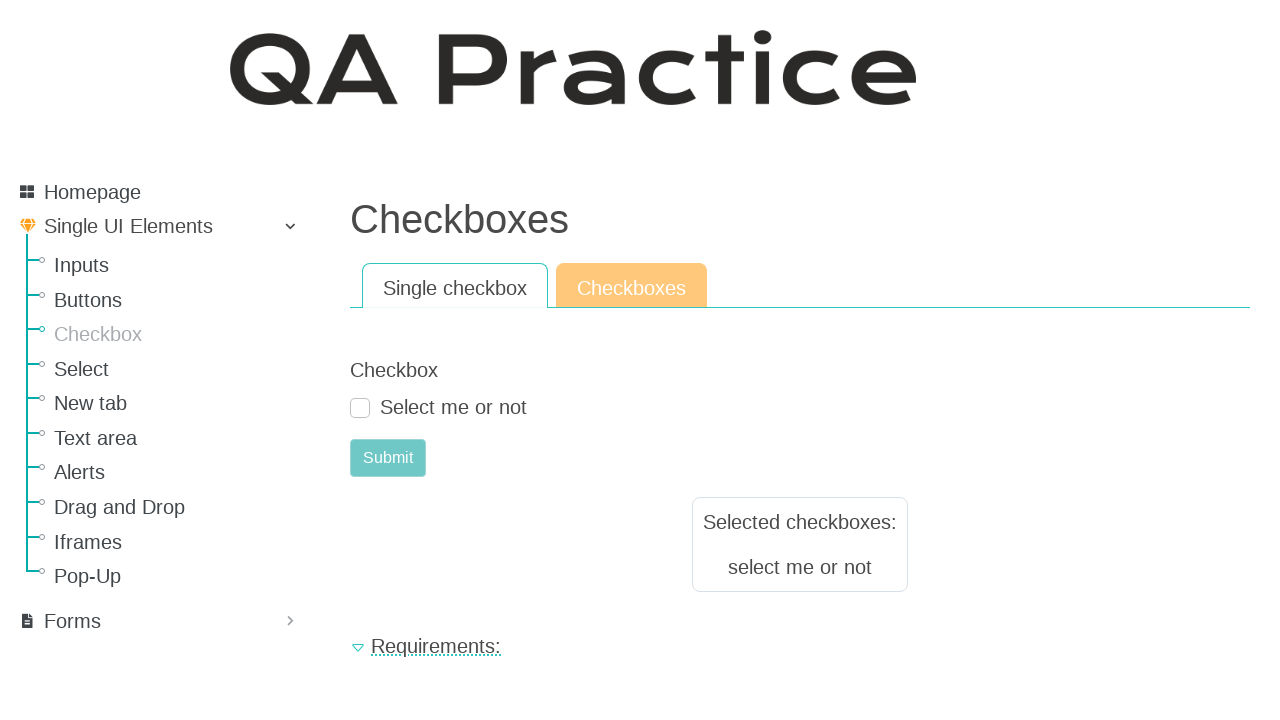

Verified result text matches expected value 'select me or not'
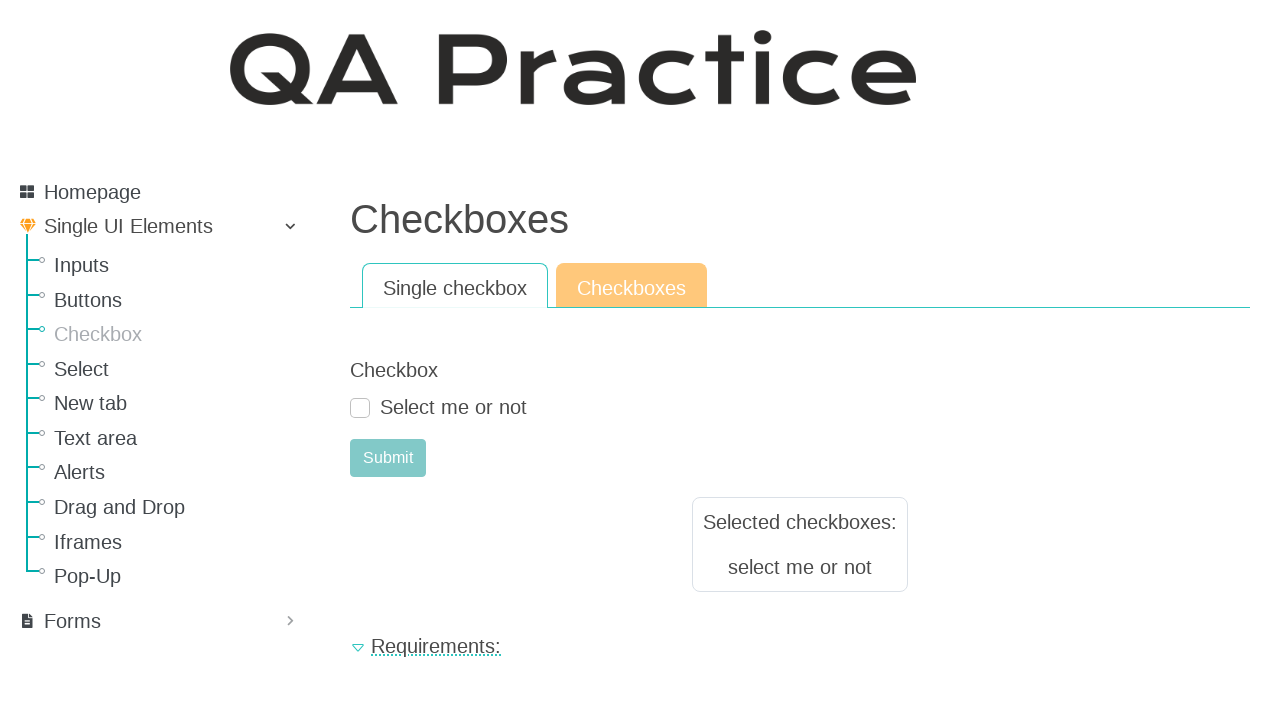

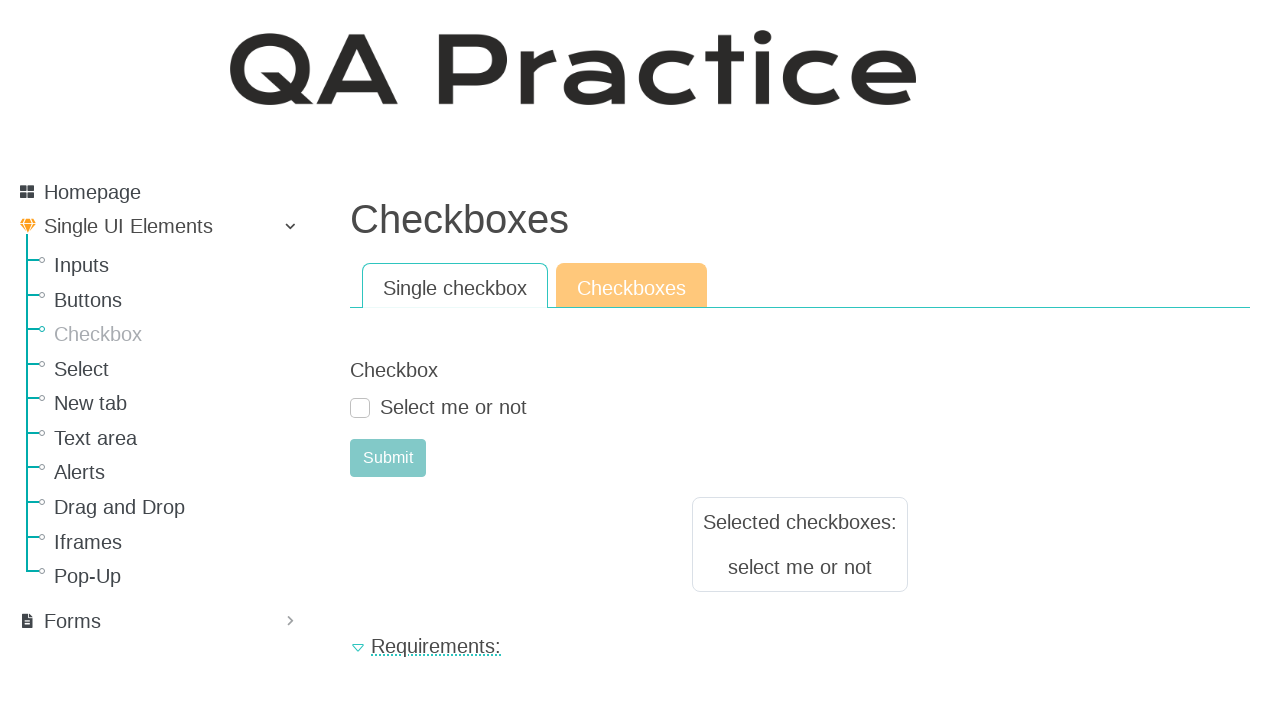